Tests a form submission on DemoQA by filling in name, email, and address fields, then verifies email validation error handling

Starting URL: https://demoqa.com/text-box

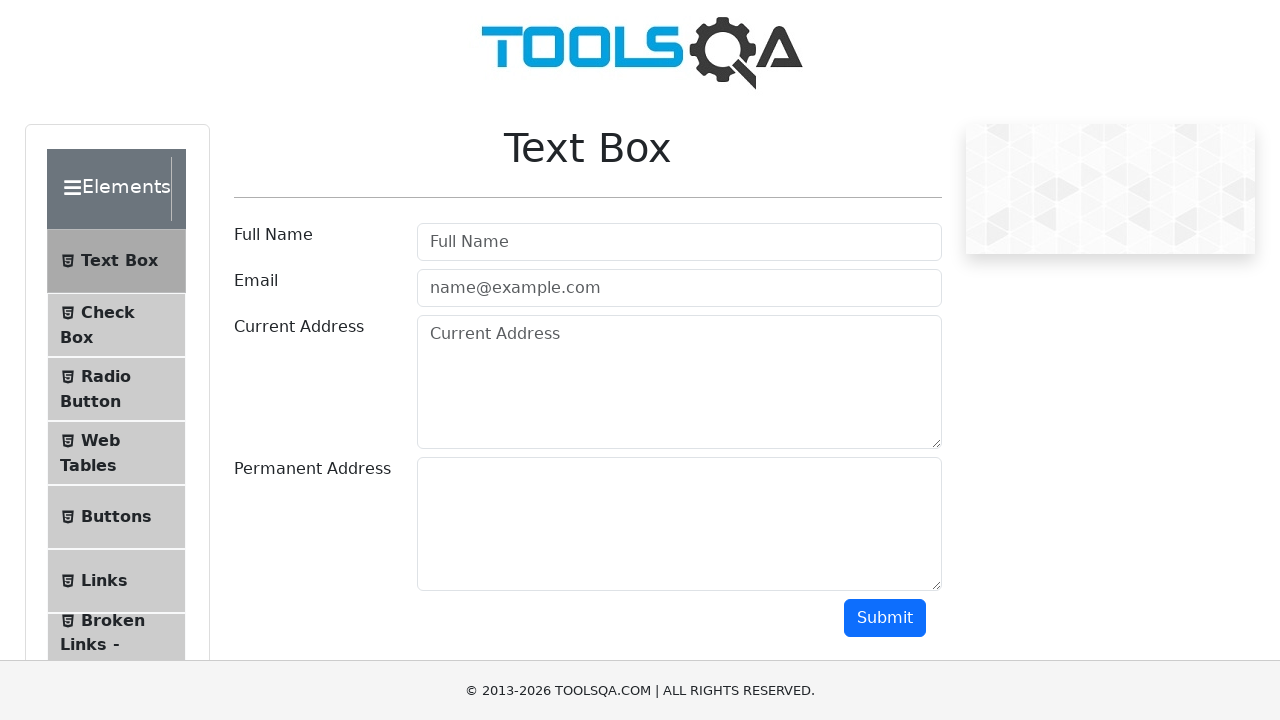

Filled full name field with 'Александр Сергеевич Пушкин' on form>.mt-2.row>.col-md-9.col-sm-12>input[placeholder="Full Name"]
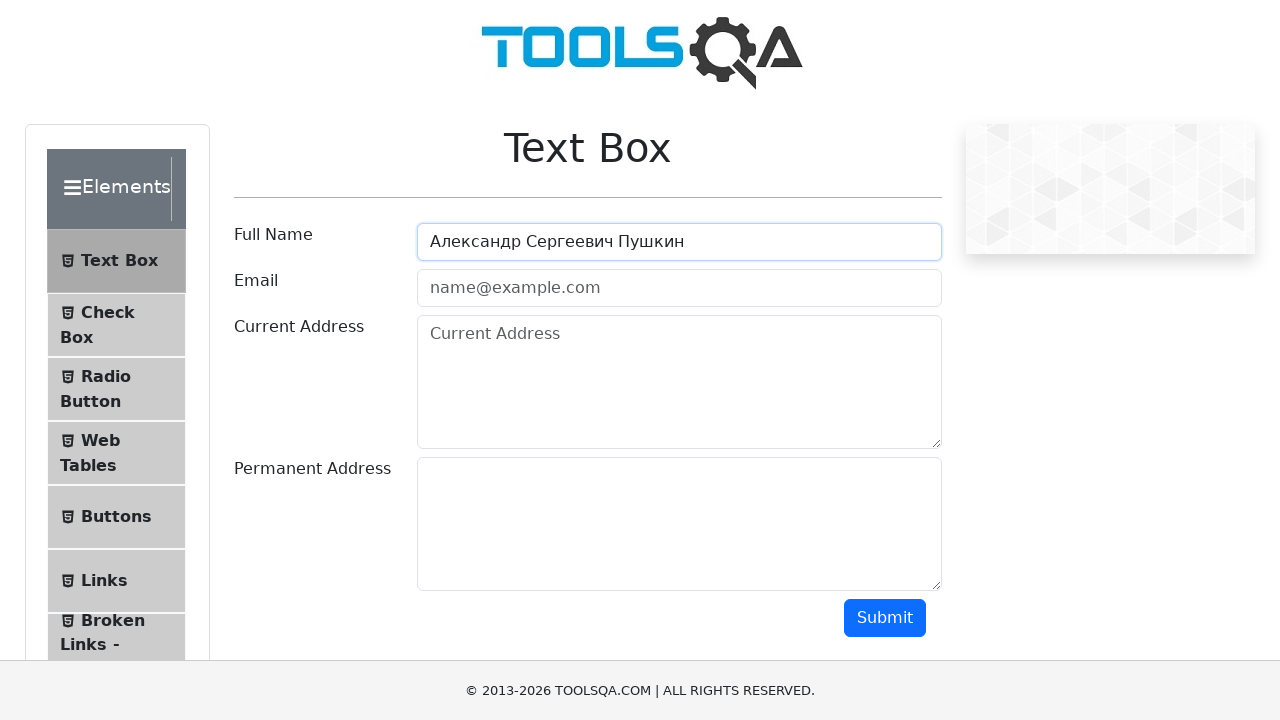

Filled email field with invalid email 'aspush@inboxru' on form>.mt-2.row>.col-md-9.col-sm-12>input[placeholder="name@example.com"]
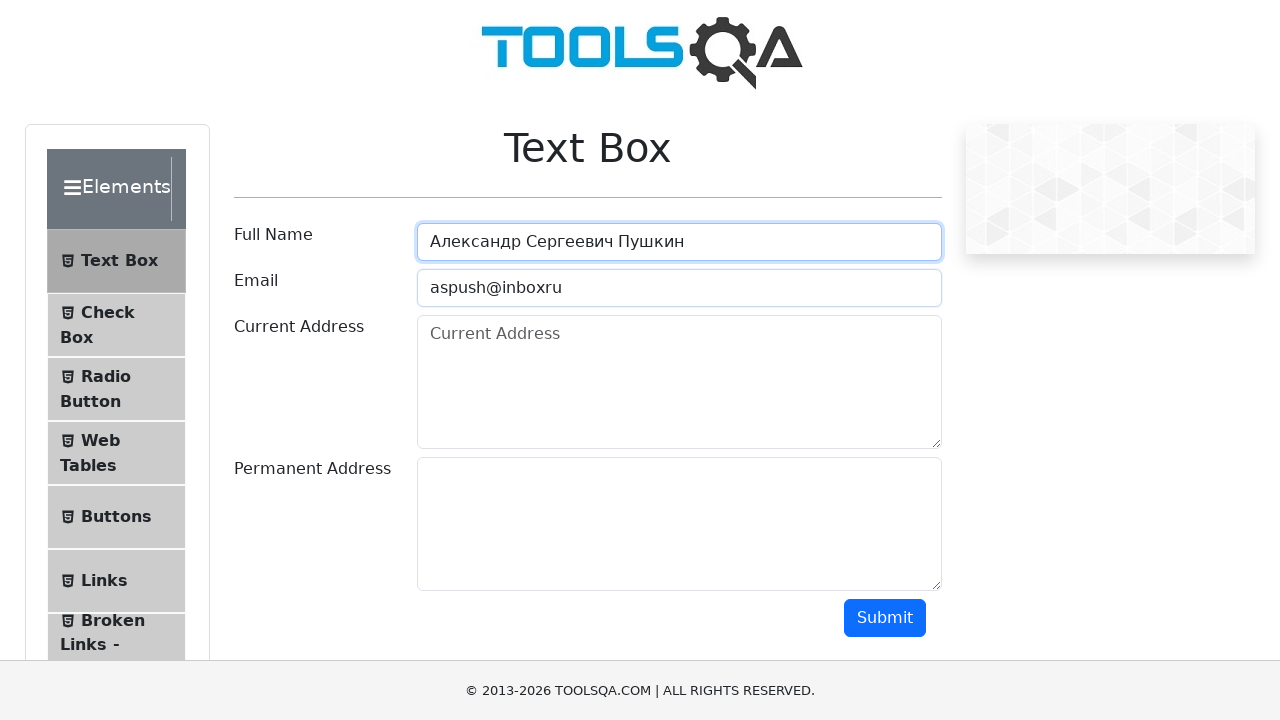

Filled current address field with Pskov address on form>.mt-2.row>.col-md-9.col-sm-12>textarea[placeholder="Current Address"]
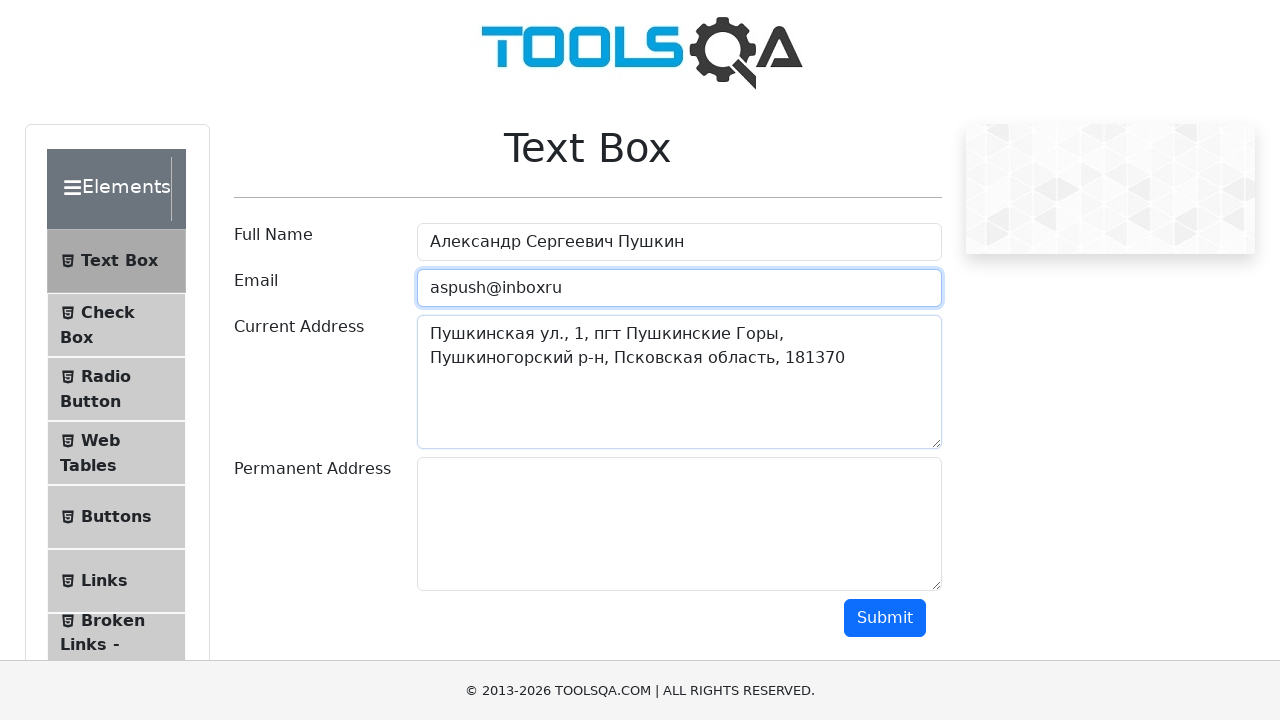

Filled permanent address field with Mikhaylovskoe address on form>.mt-2.row:nth-child(4)>.col-md-9.col-sm-12>.form-control
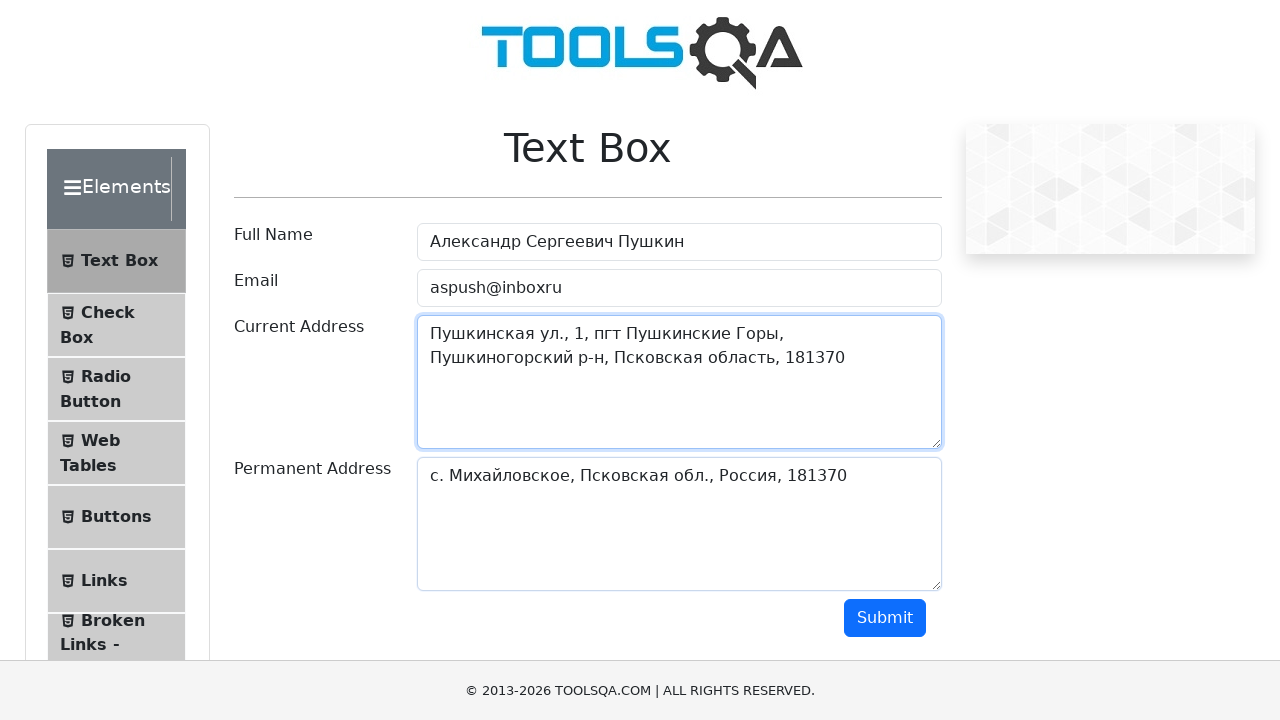

Scrolled to bottom of form to reveal submit button
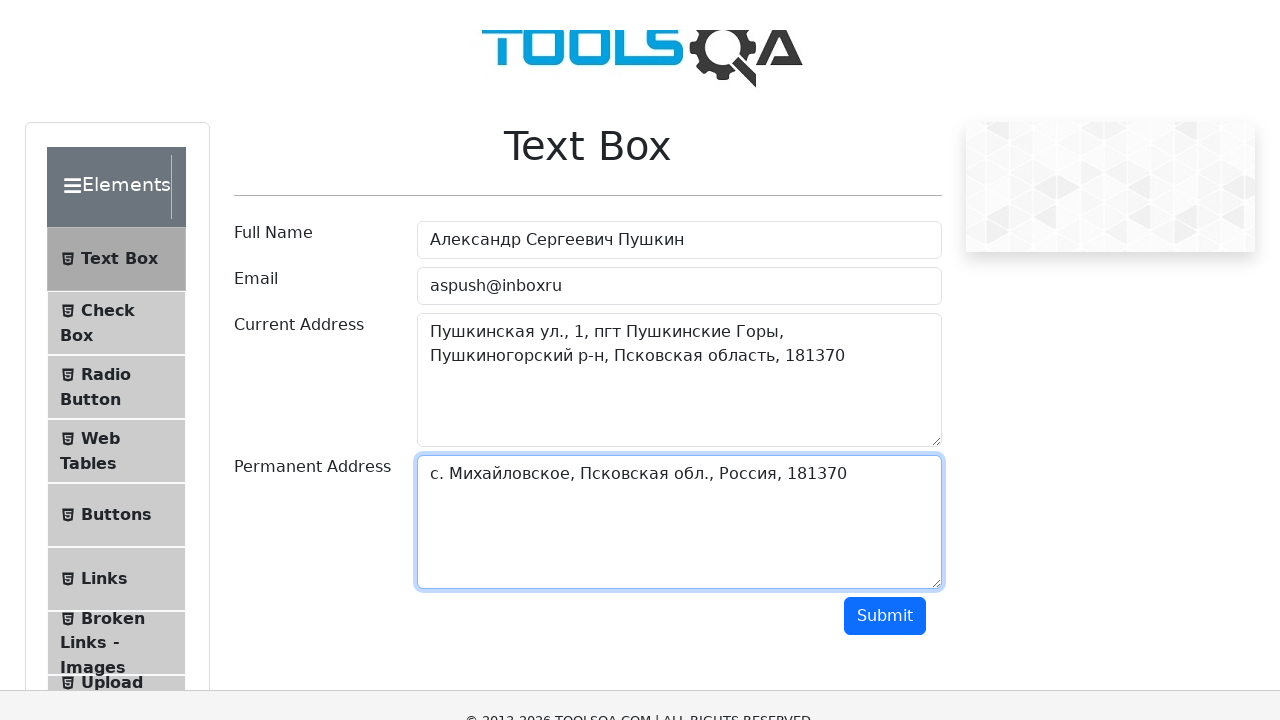

Clicked submit button at (885, 19) on form>.mt-2.justify-content-end.row>.text-right.col-md-2.col-sm-12>.btn
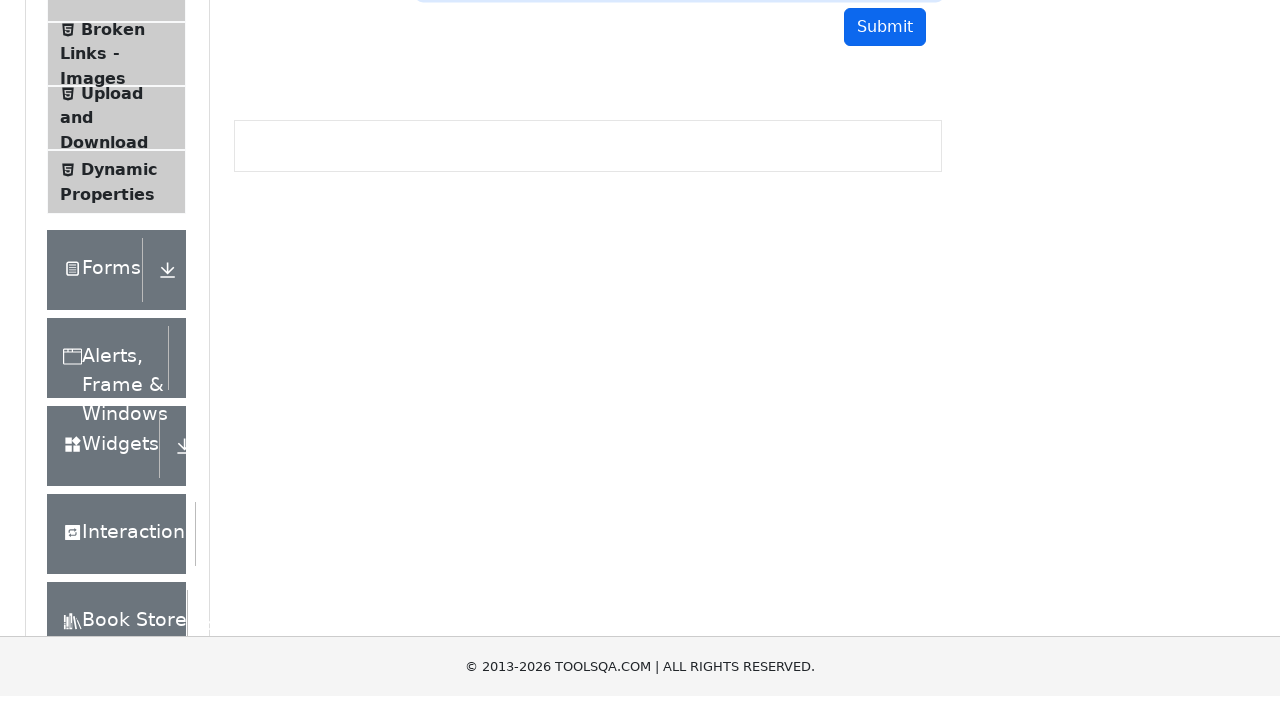

Waited 1000ms for email validation to process
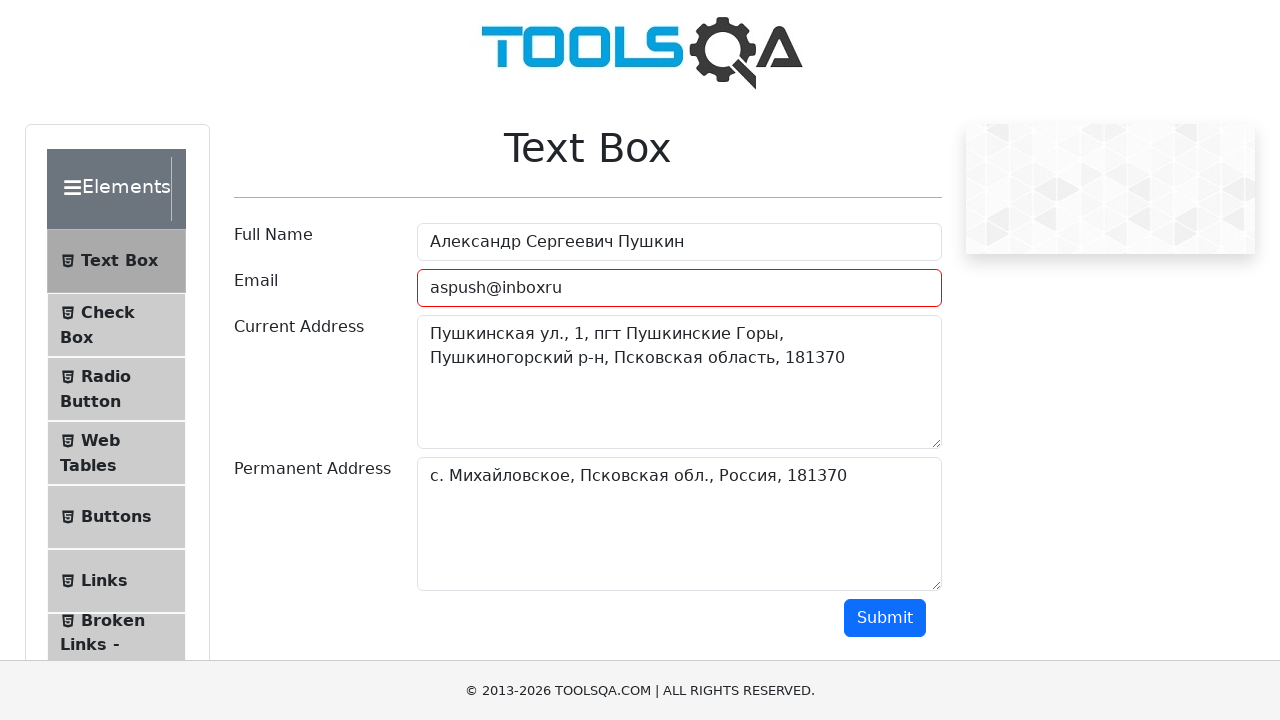

Retrieved email field class attribute for validation check
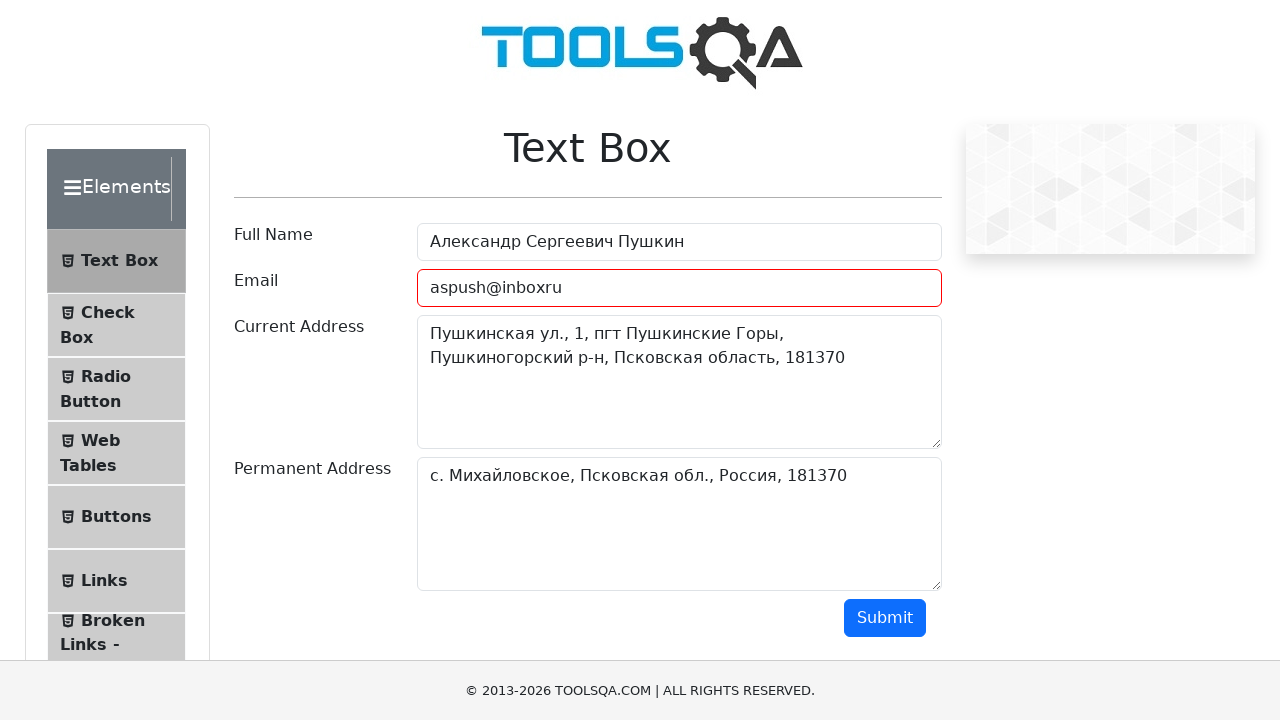

Email validation error detected as expected - field-error class present
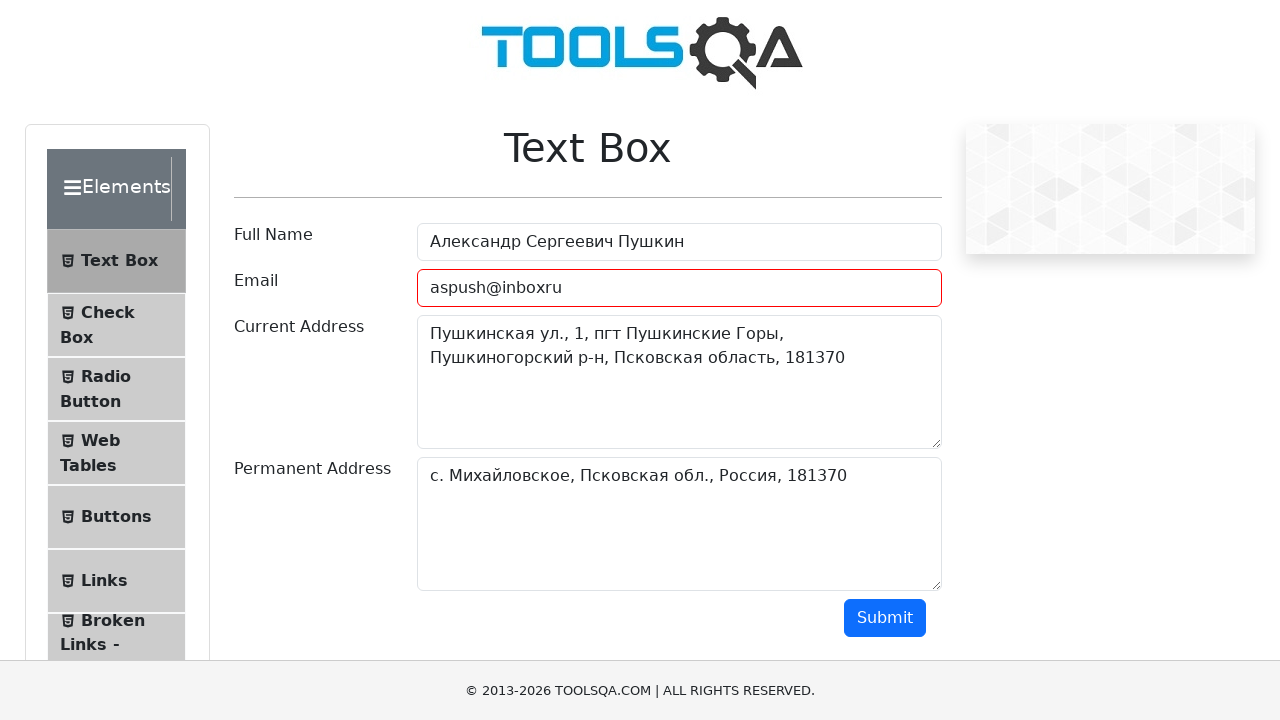

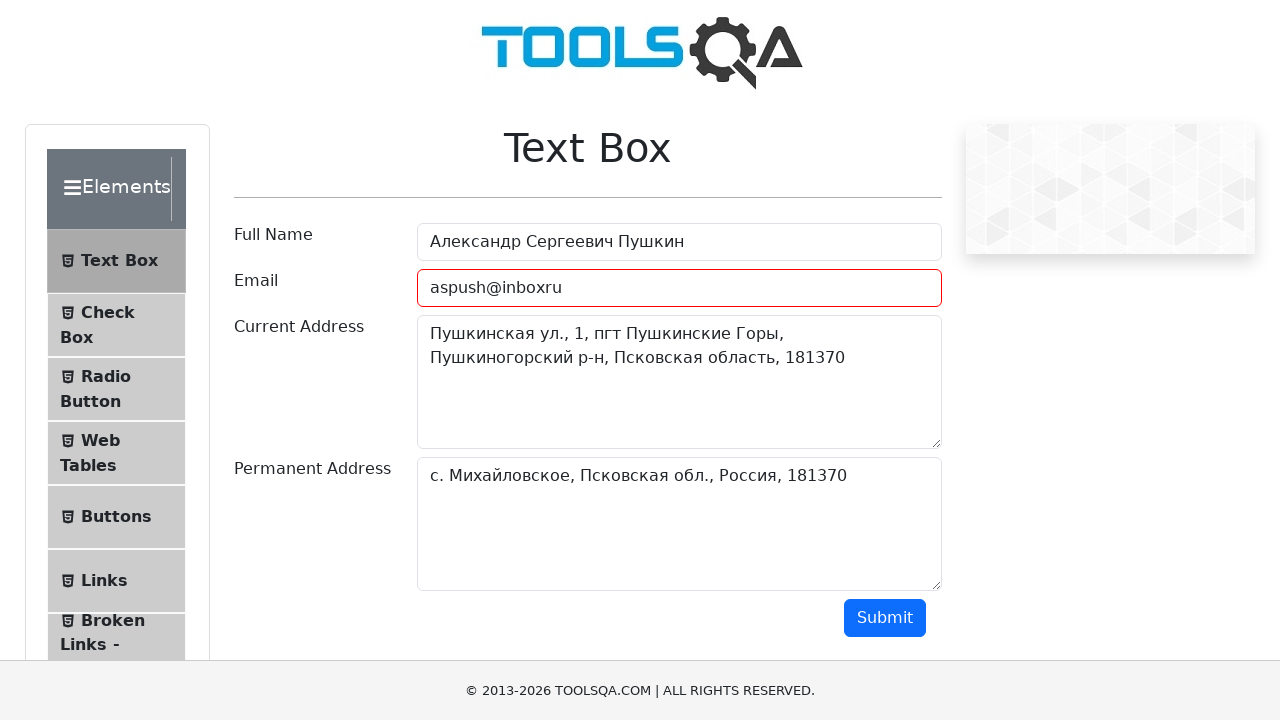